Tests search functionality on Stepik by entering "Java" in the search field and clicking the submit button.

Starting URL: https://stepik.org/catalog

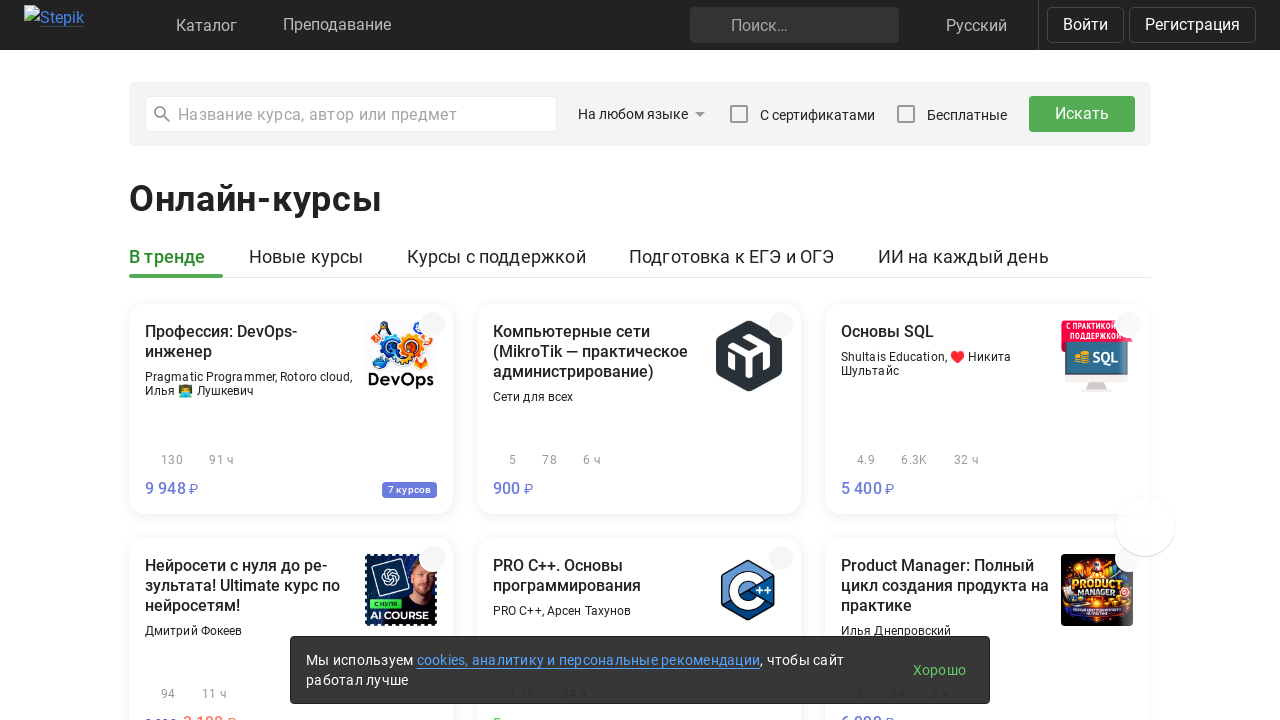

Filled search field with 'Java' on input.search-form__input
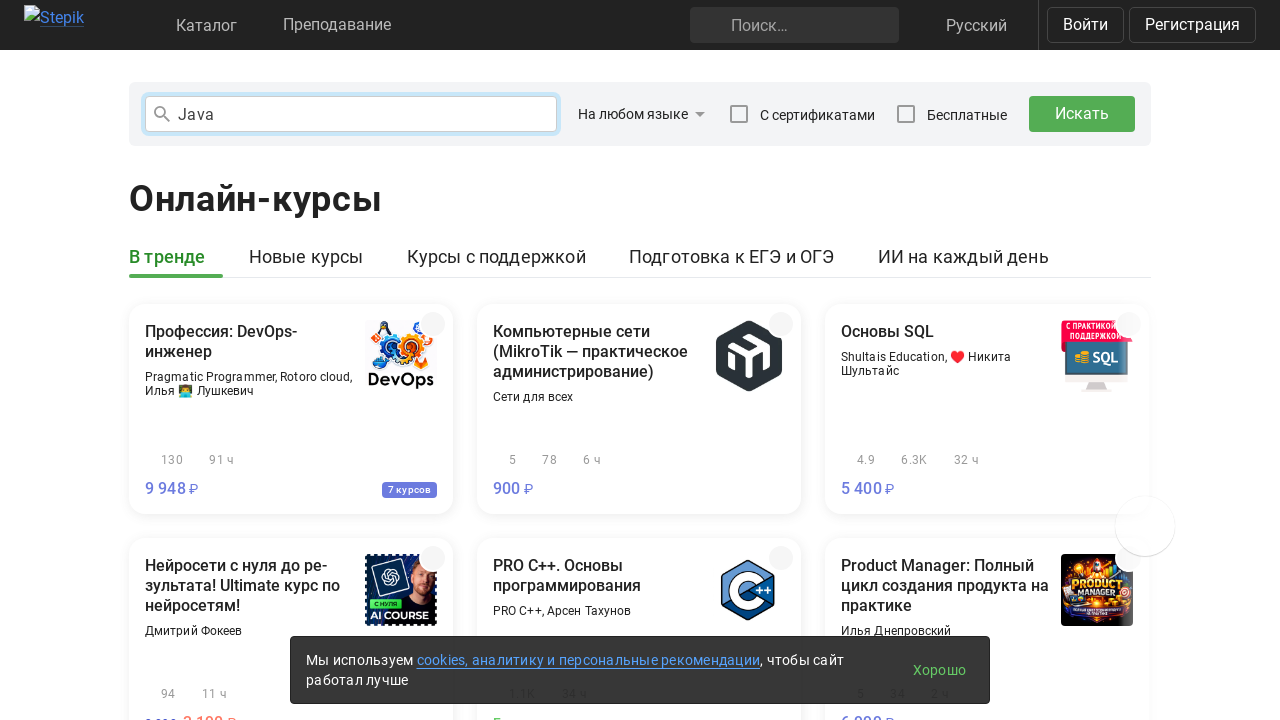

Clicked search submit button at (1082, 114) on button.button_with-loader.search-form__submit
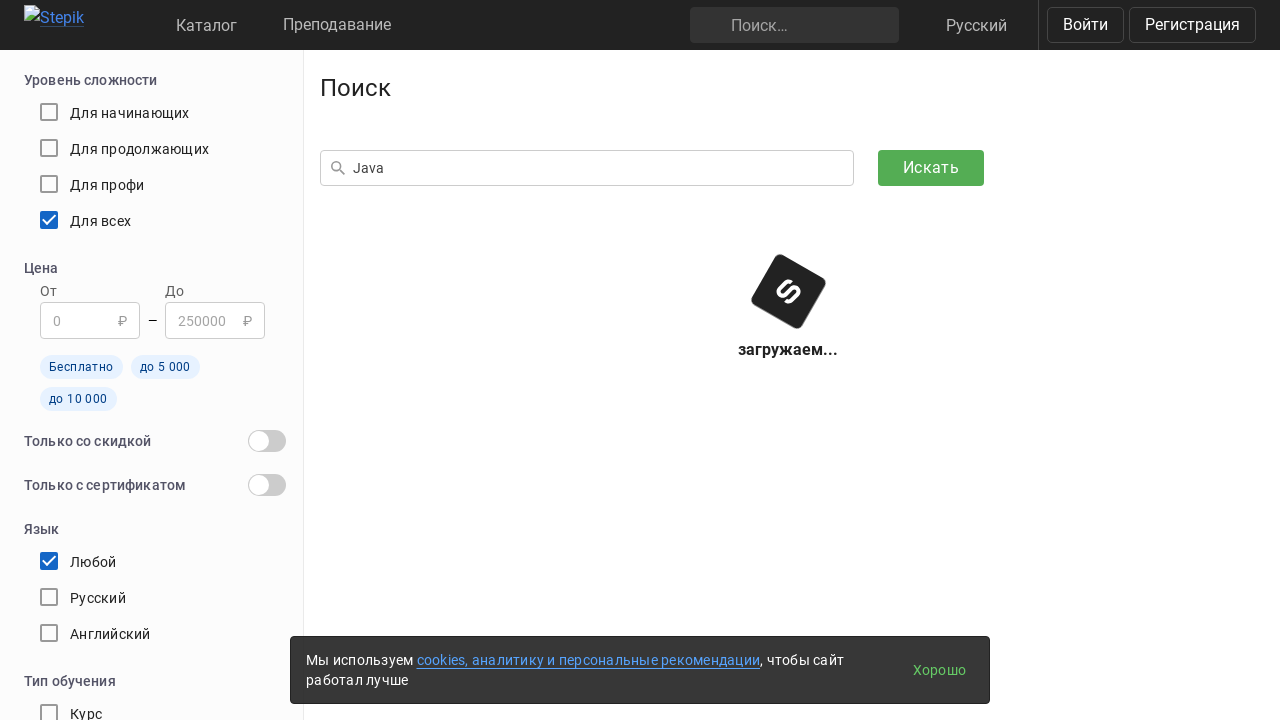

Search results loaded, network idle state reached
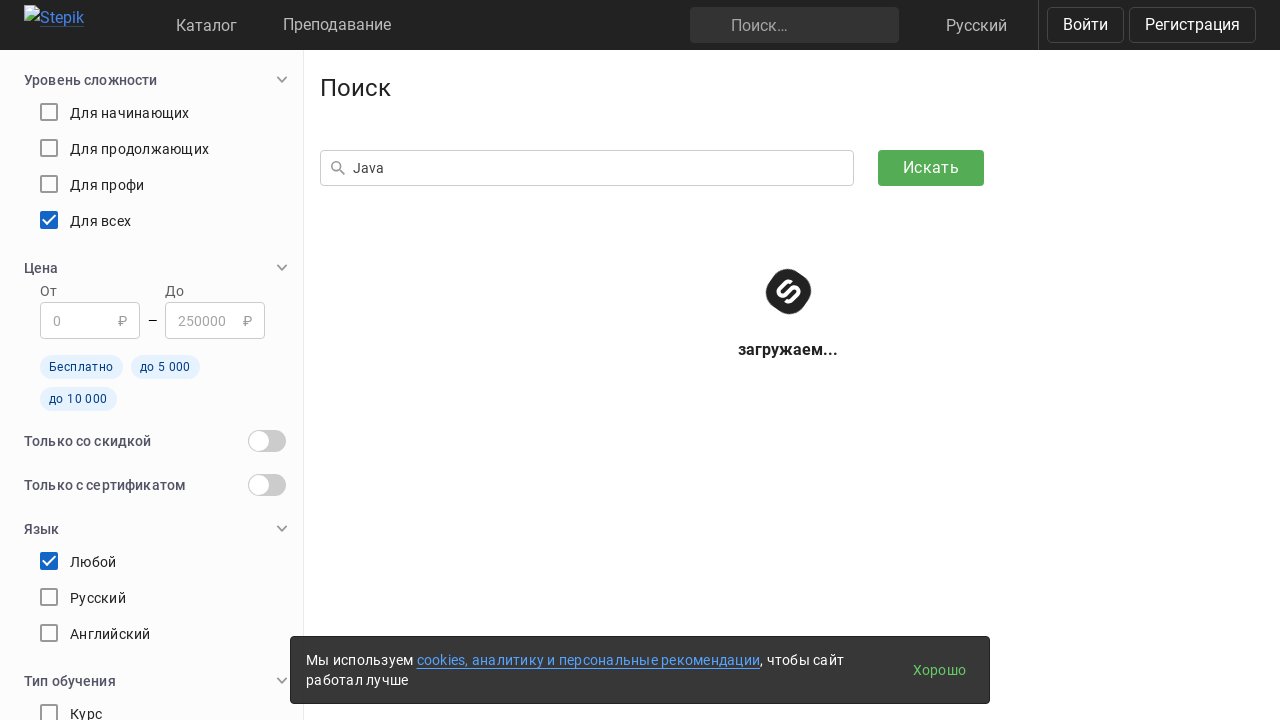

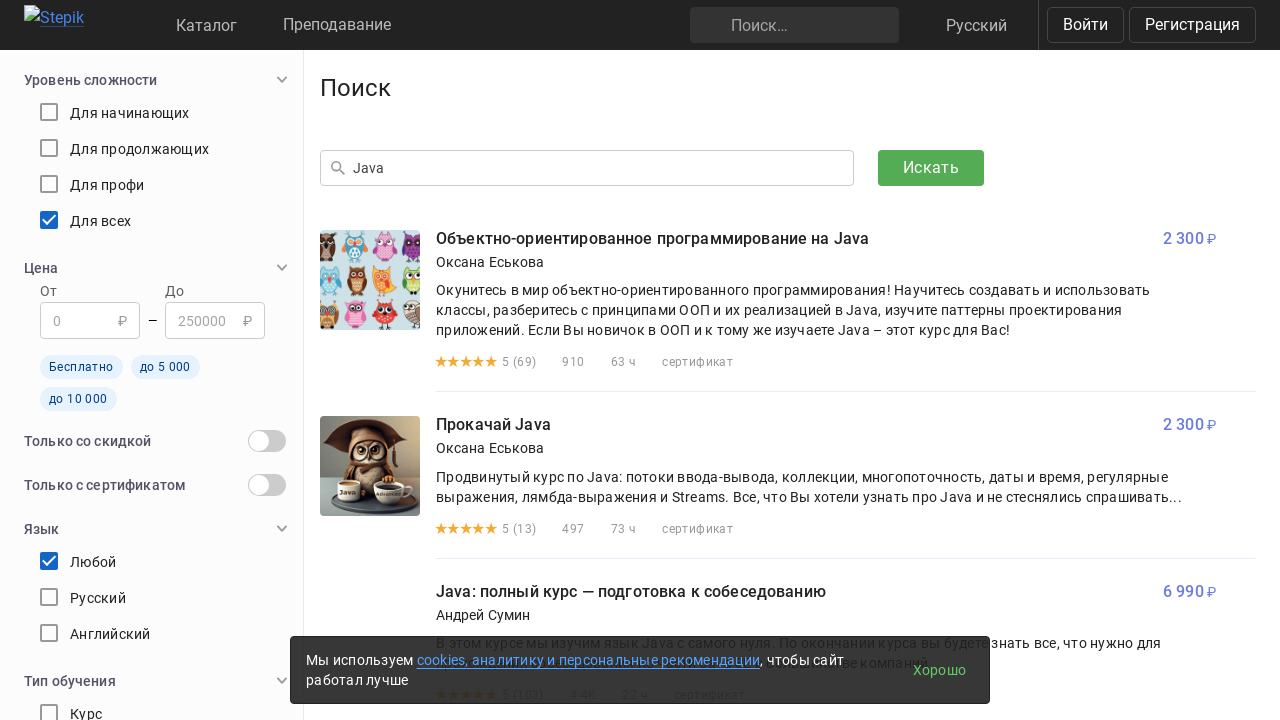